Tests adding a new employee in the Employee Manager application by clicking the add employee button, selecting the new employee entry, and filling in the name, phone, and title fields.

Starting URL: https://devmountain-qa.github.io/employee-manager/1.2_Version/index.html

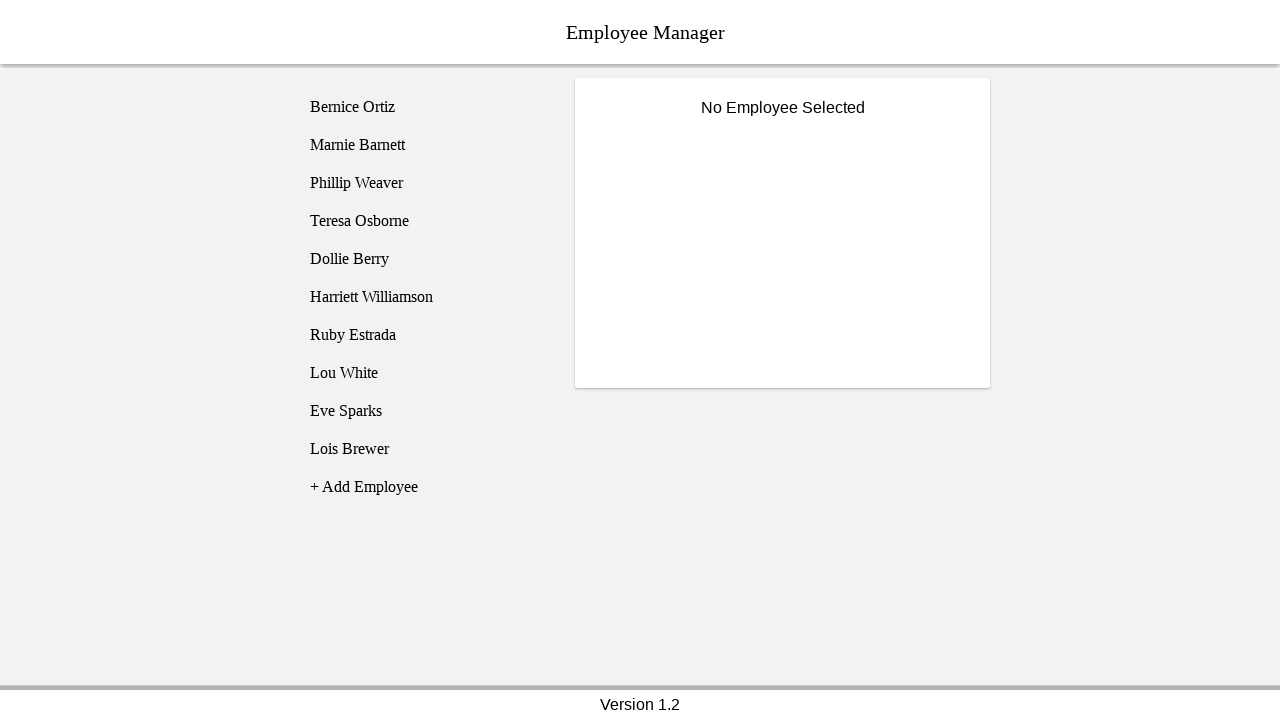

Waited for page to load - header visible
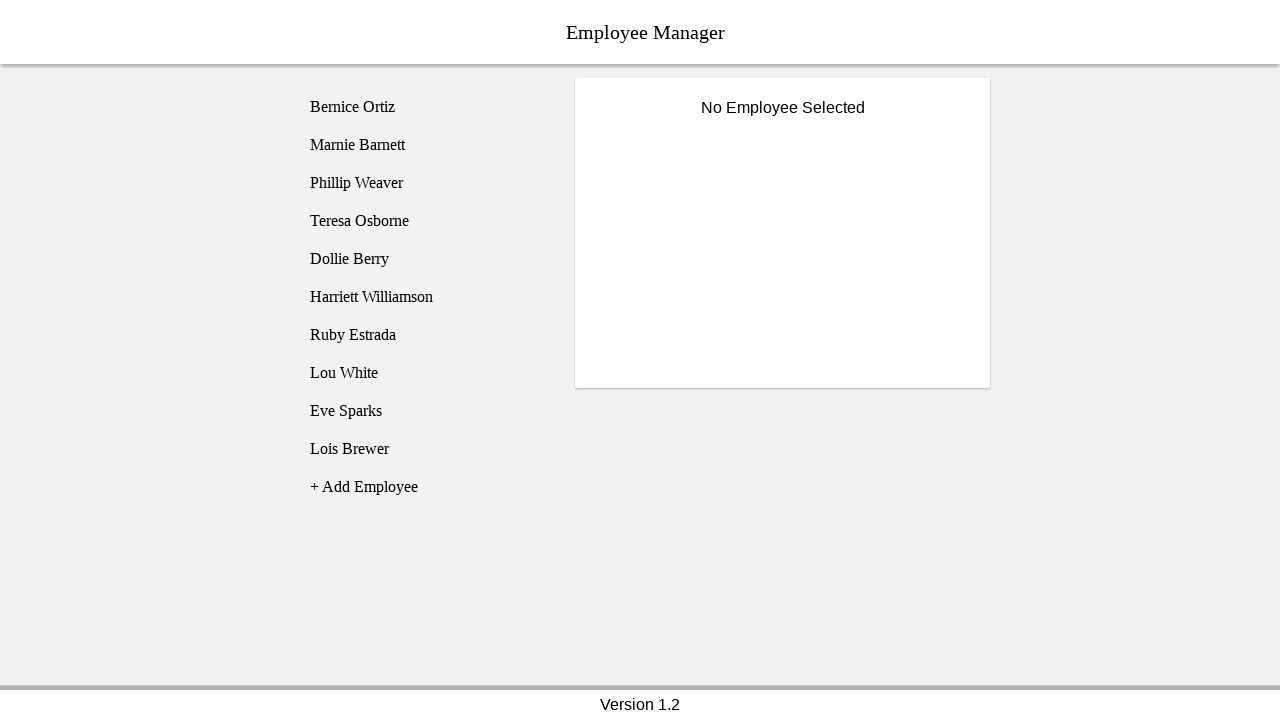

Clicked add employee button at (425, 487) on [name='addEmployee']
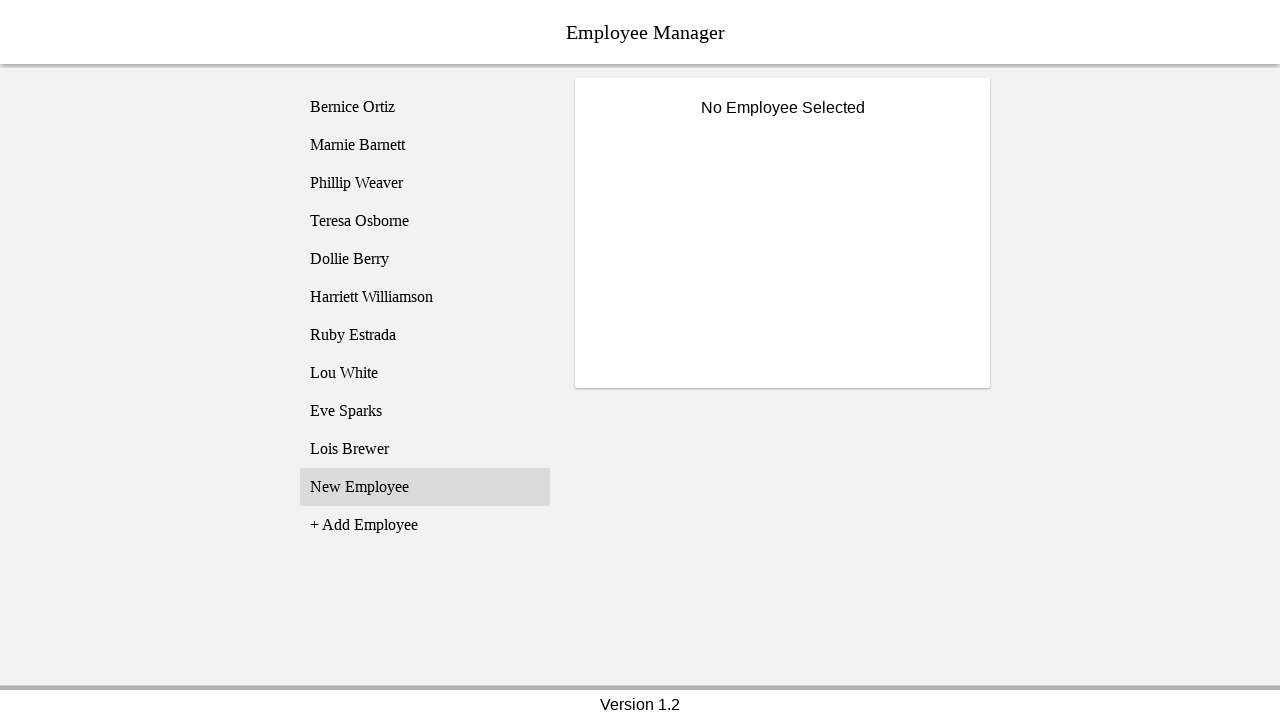

Selected new employee entry (employee11) at (425, 487) on [name='employee11']
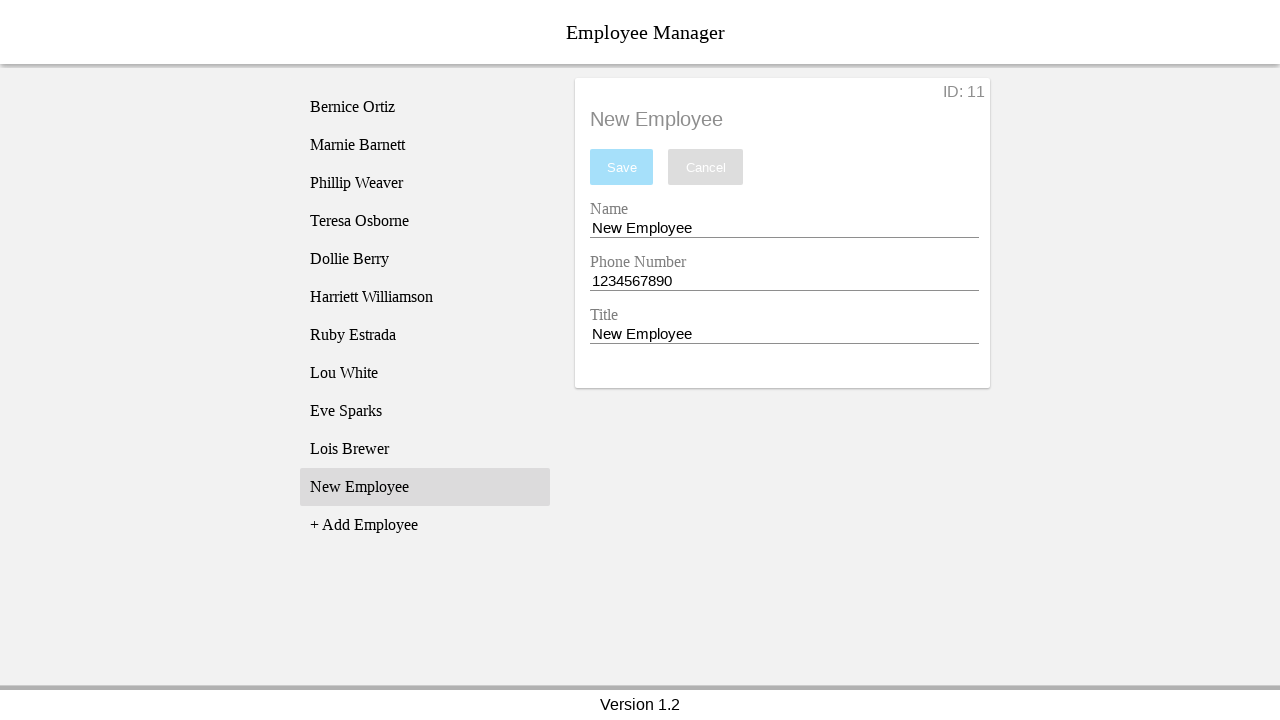

Clicked name entry field at (784, 228) on [name='nameEntry']
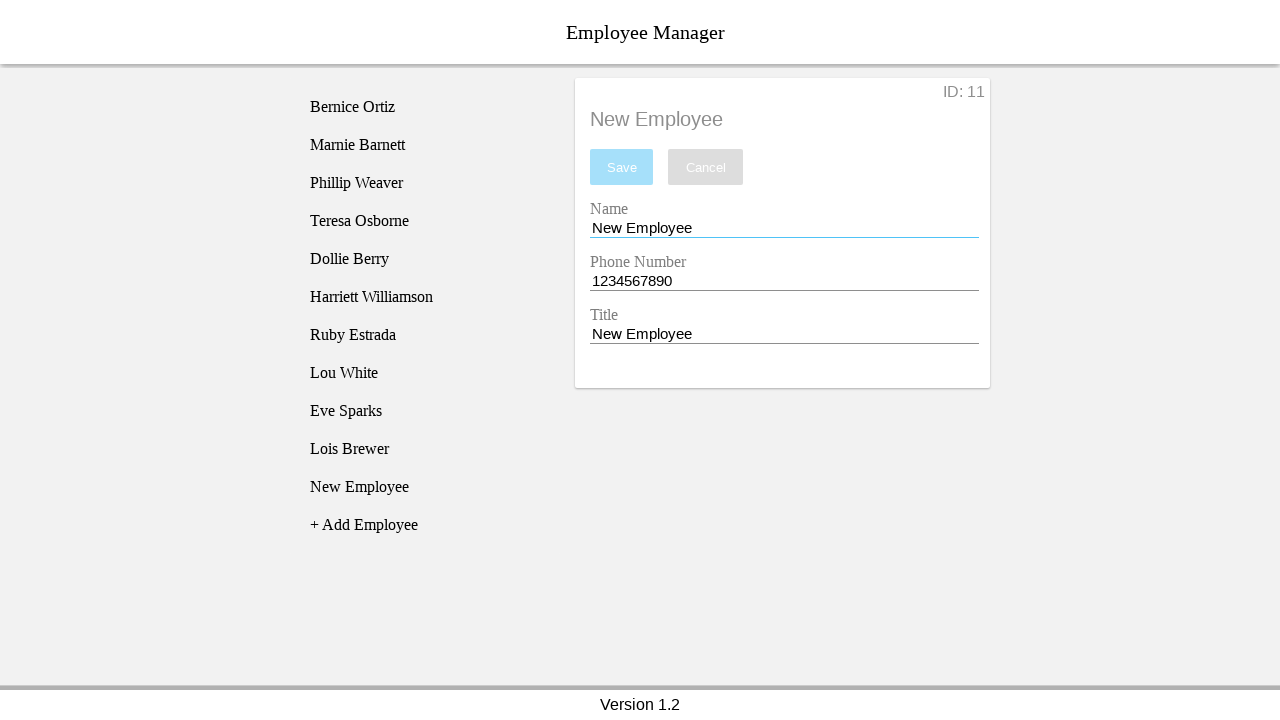

Cleared name entry field on [name='nameEntry']
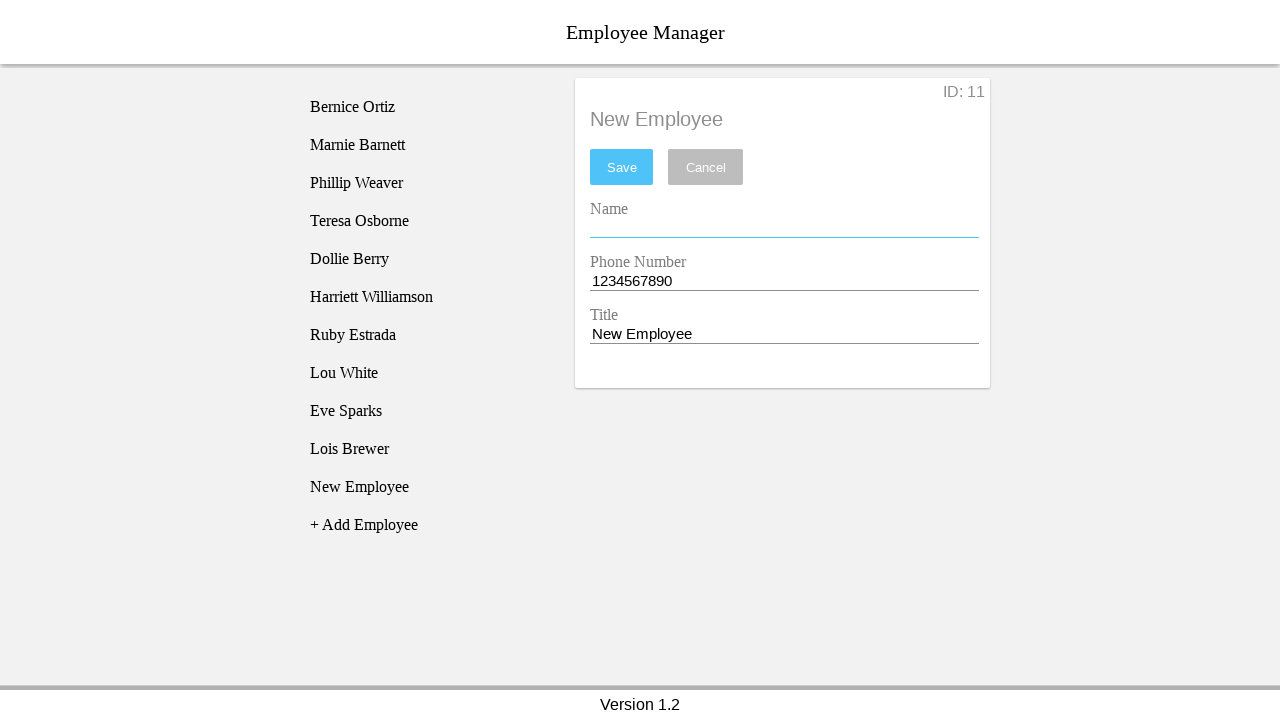

Entered employee name 'Bob James' on [name='nameEntry']
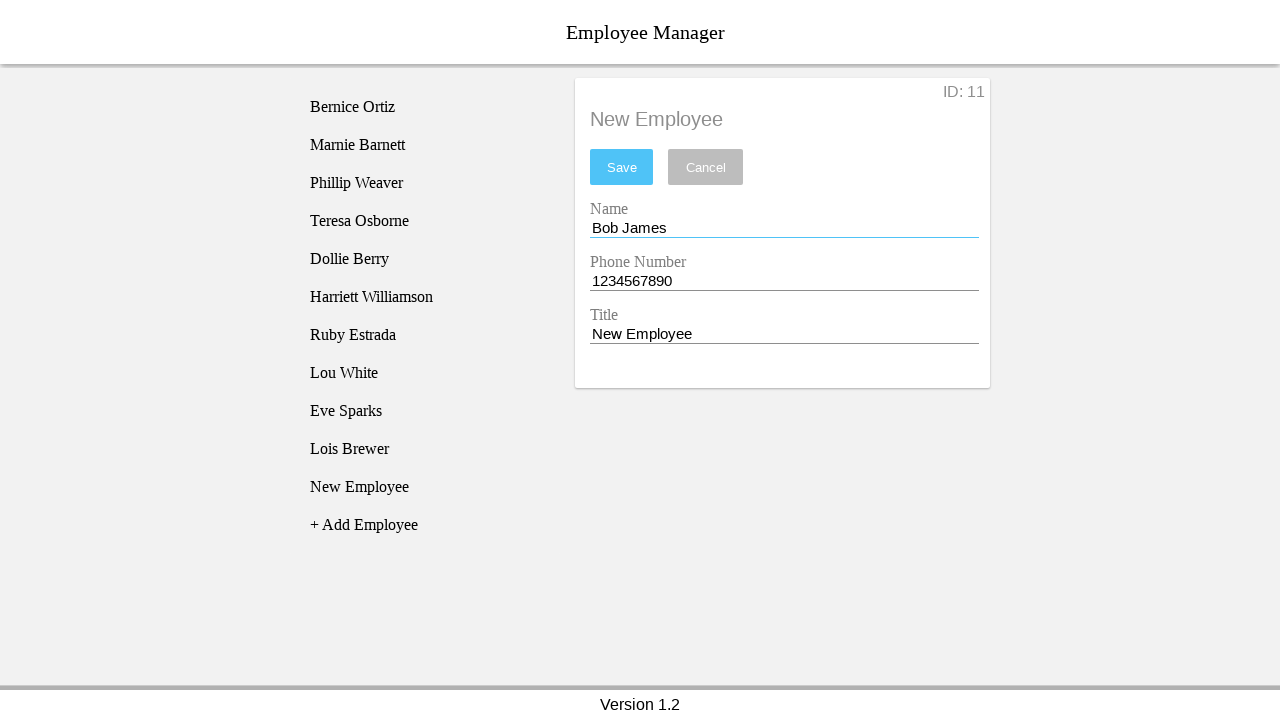

Clicked phone entry field at (784, 281) on [name='phoneEntry']
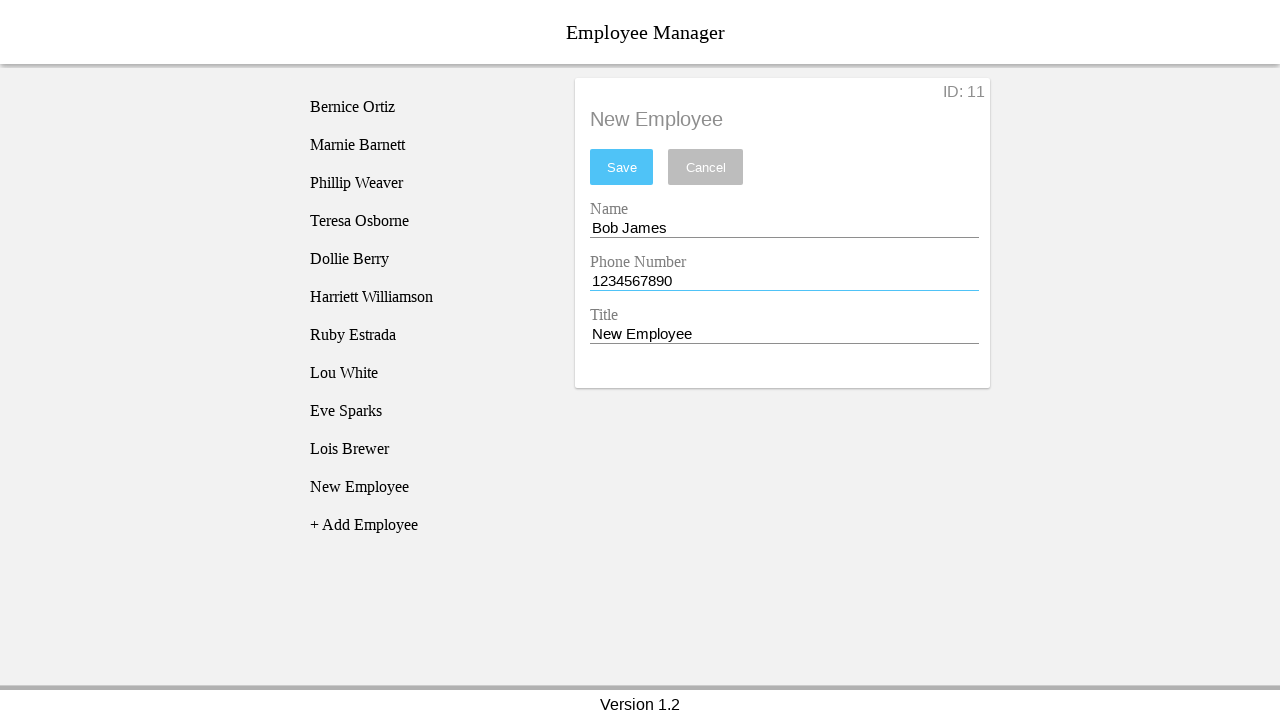

Cleared phone entry field on [name='phoneEntry']
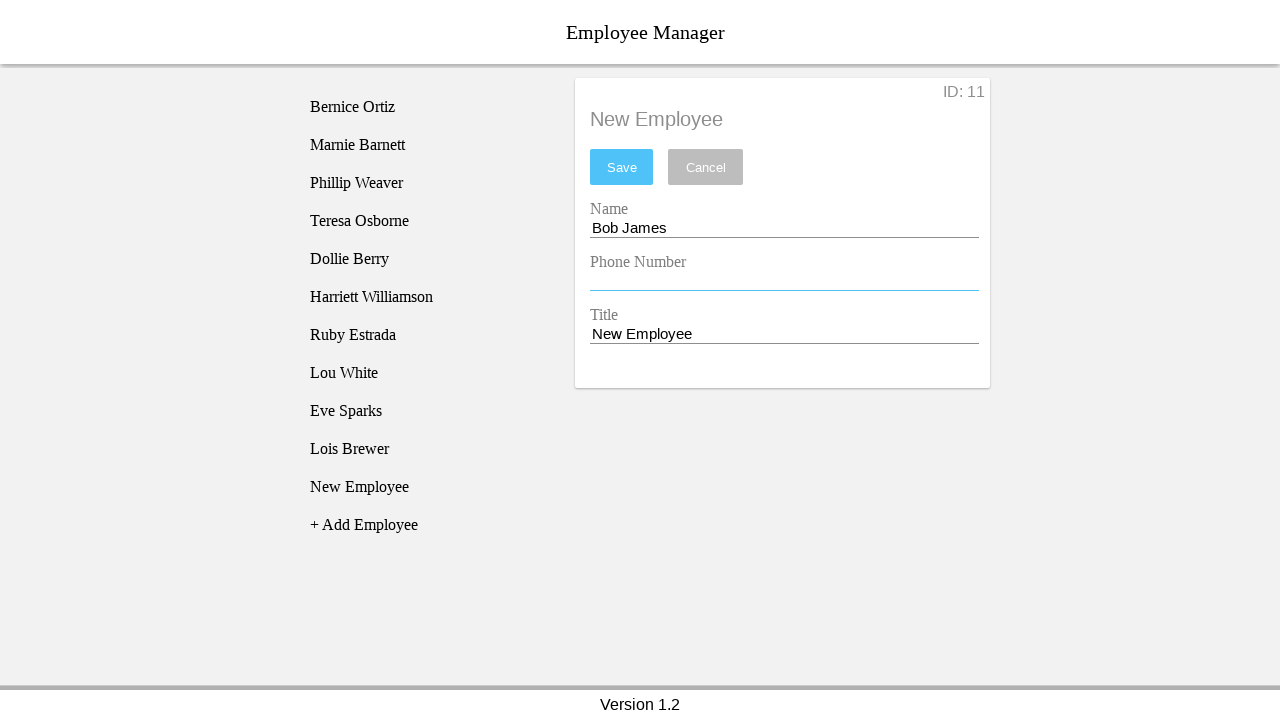

Entered employee phone '7777777777' on [name='phoneEntry']
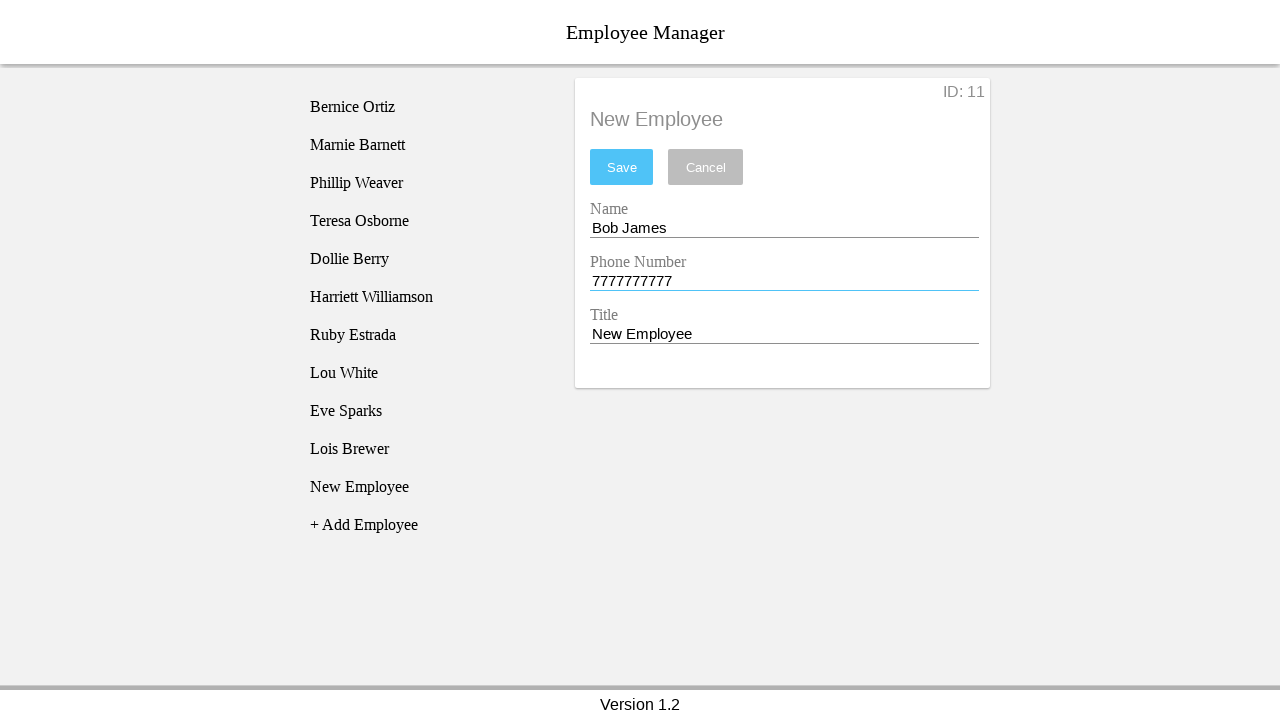

Clicked title entry field at (784, 334) on [name='titleEntry']
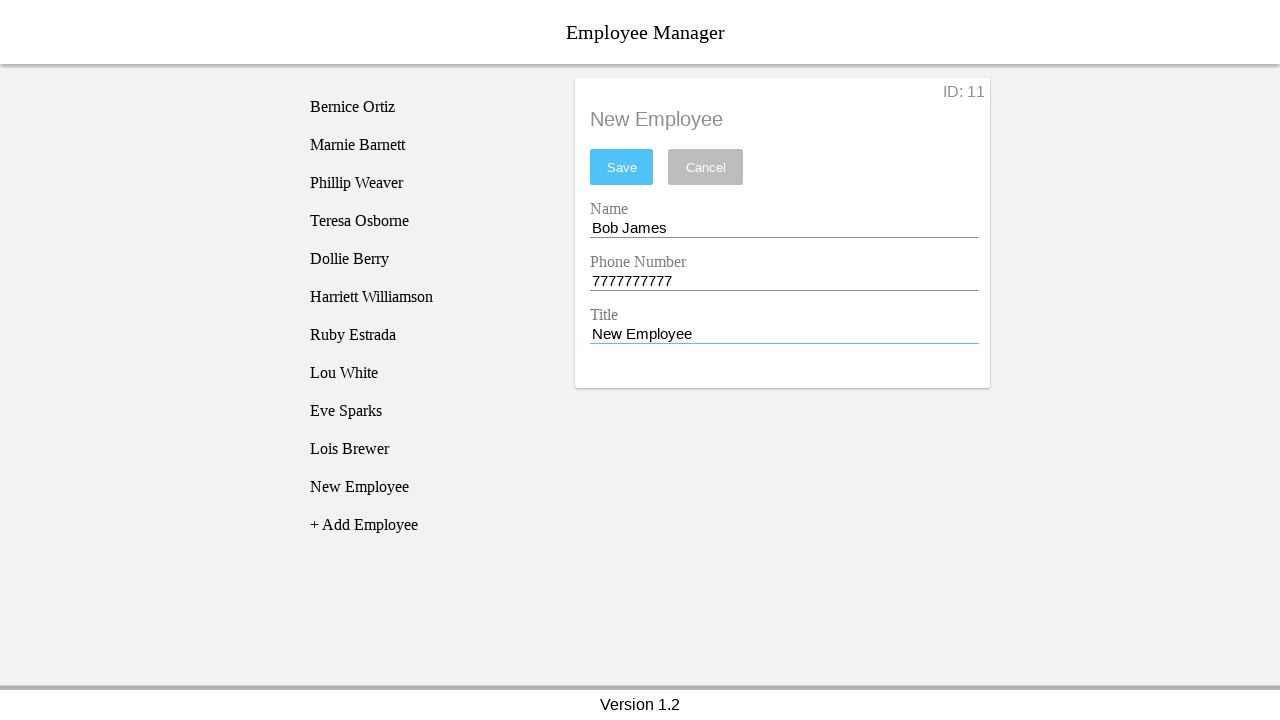

Cleared title entry field on [name='titleEntry']
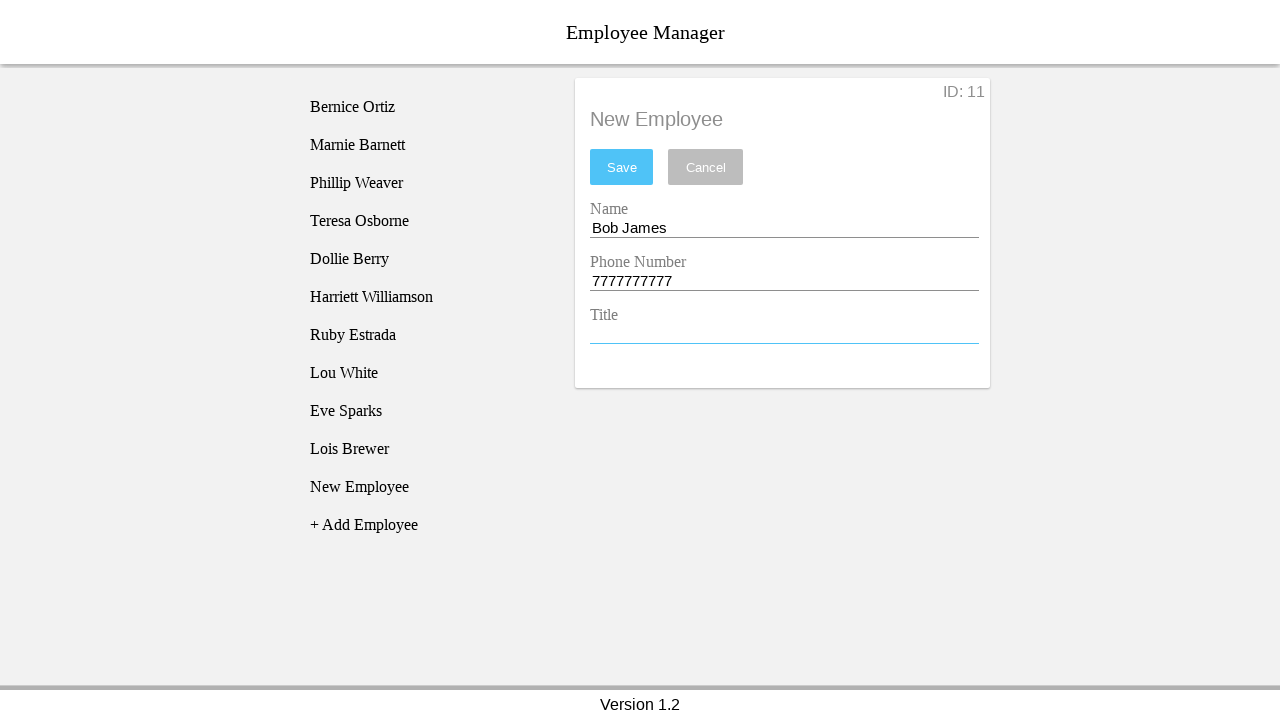

Entered employee title 'Chief Man' on [name='titleEntry']
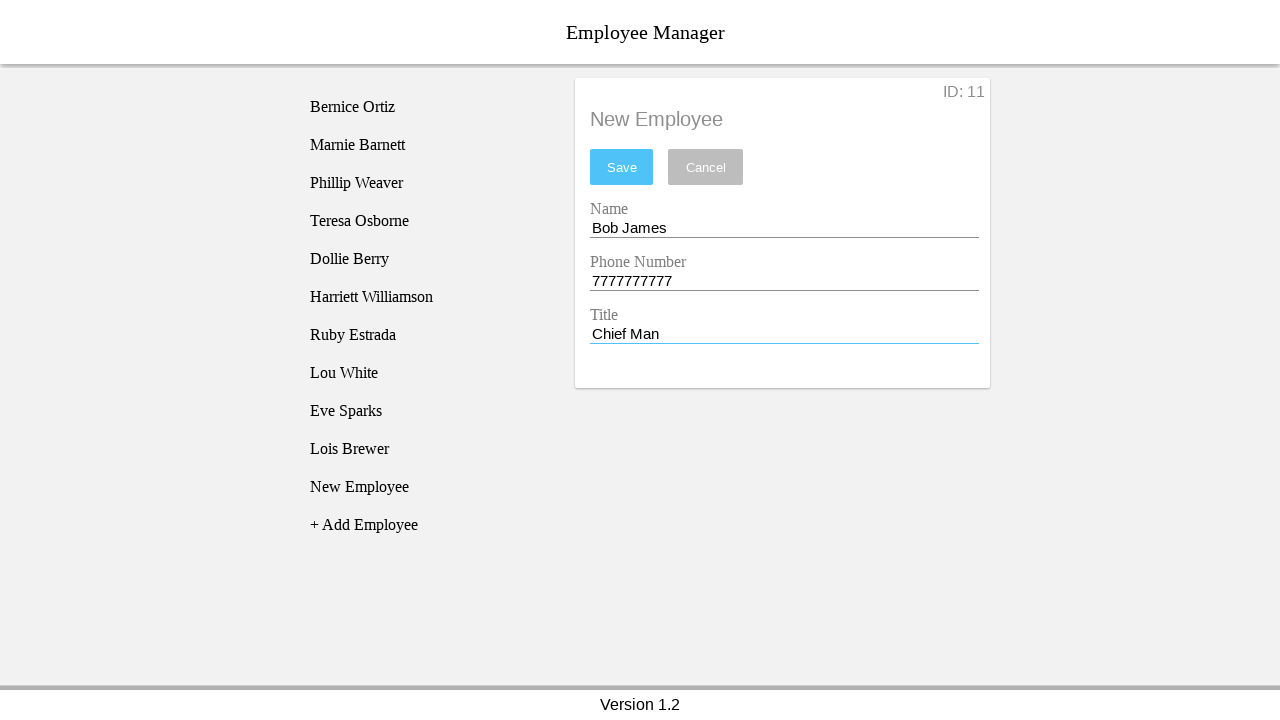

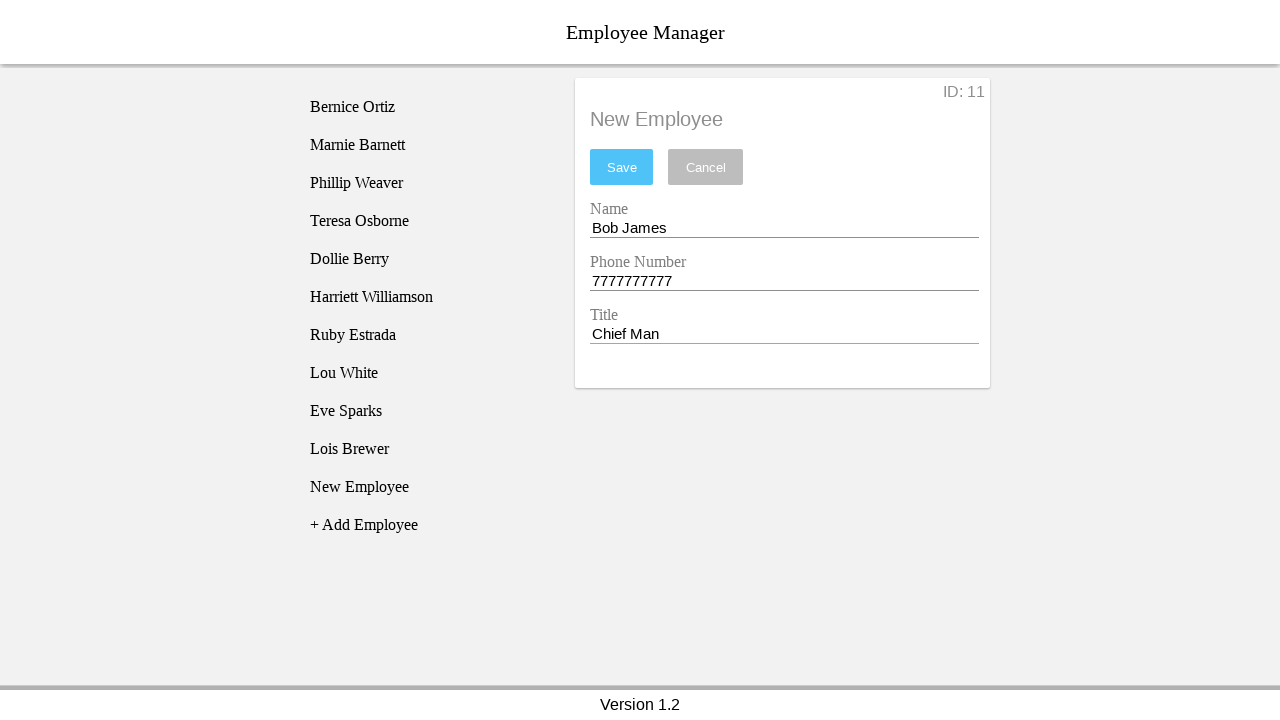